Tests window switching functionality by verifying text on a page, clicking a link that opens a new window, switching to the new window to verify electronics products are displayed (expecting 16 products), then switching back to the original window to verify the URL.

Starting URL: https://testotomasyonu.com/addremove/

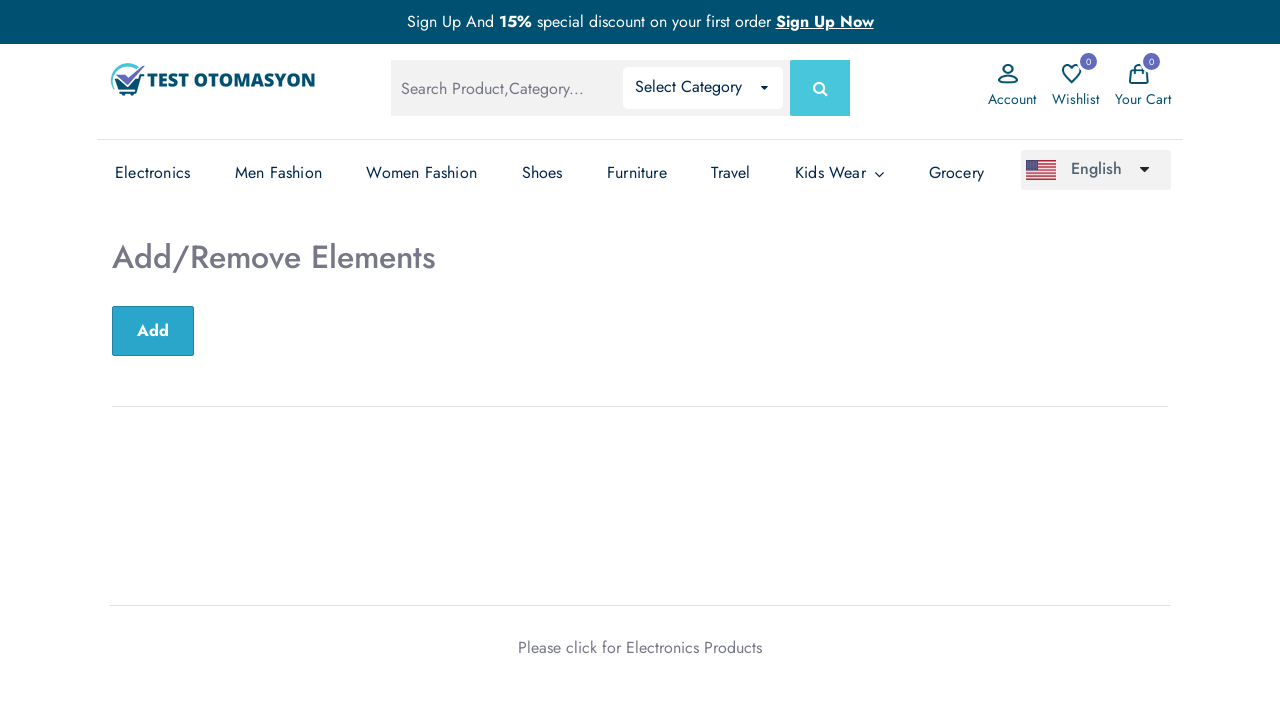

Verified page contains 'Add/Remove Elements' text
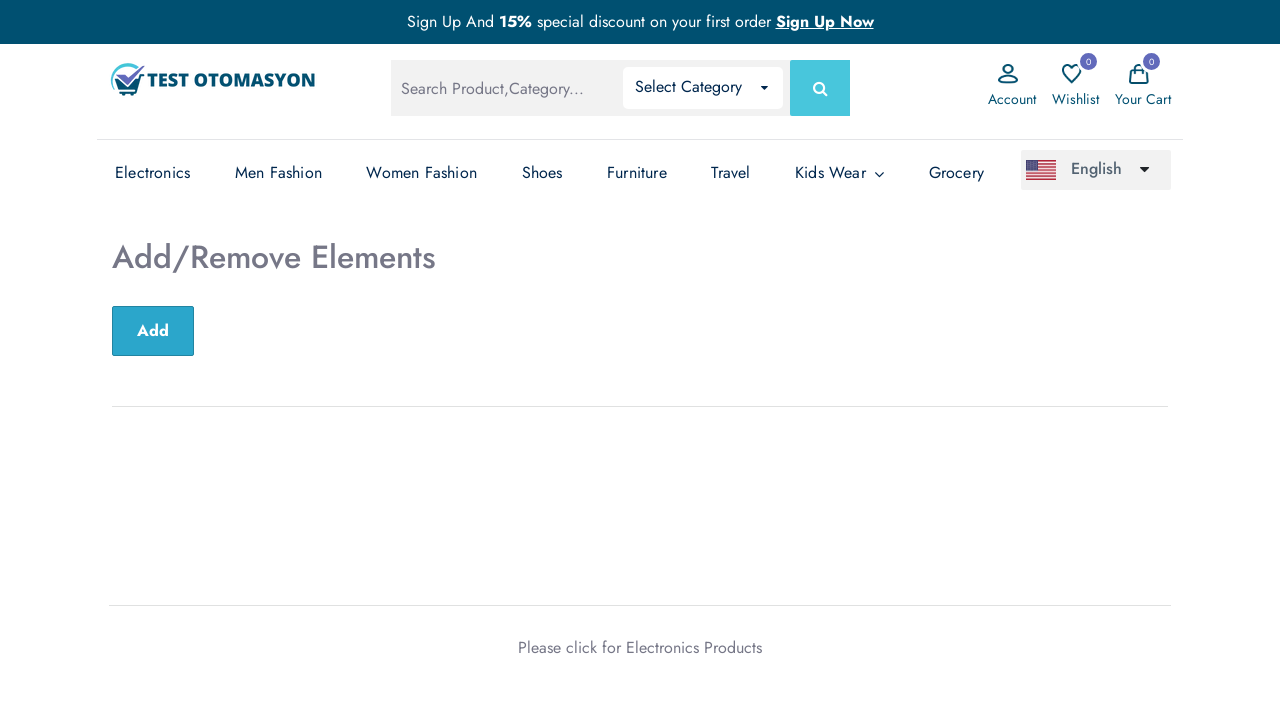

Verified page title is 'Test Otomasyonu'
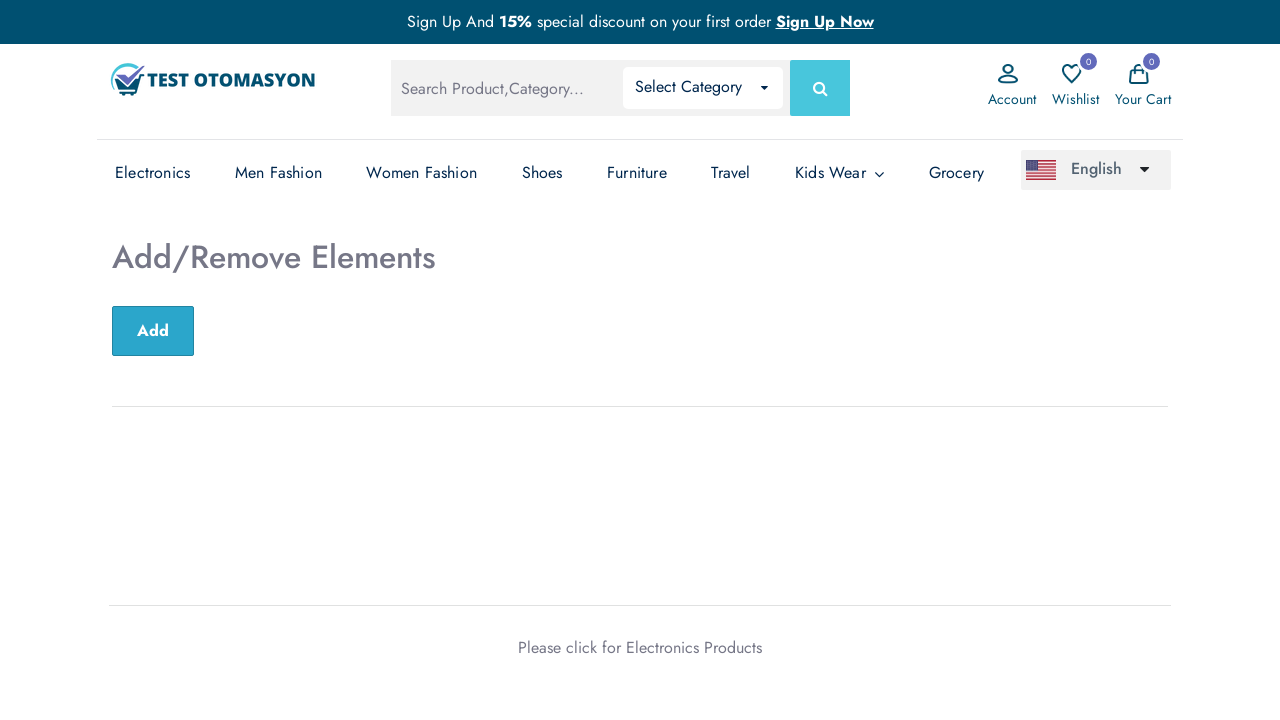

Clicked 'Electronics Products' link to open new window at (694, 647) on xpath=//*[text()='Electronics Products']
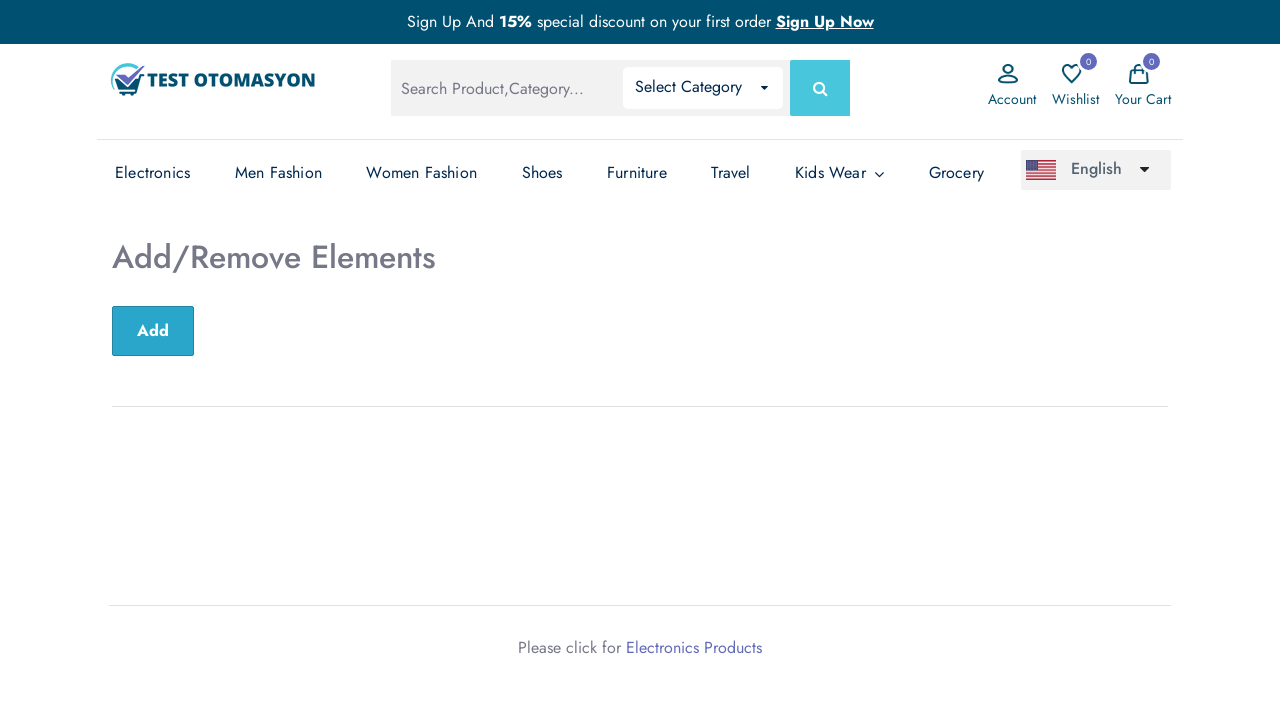

New window loaded and ready
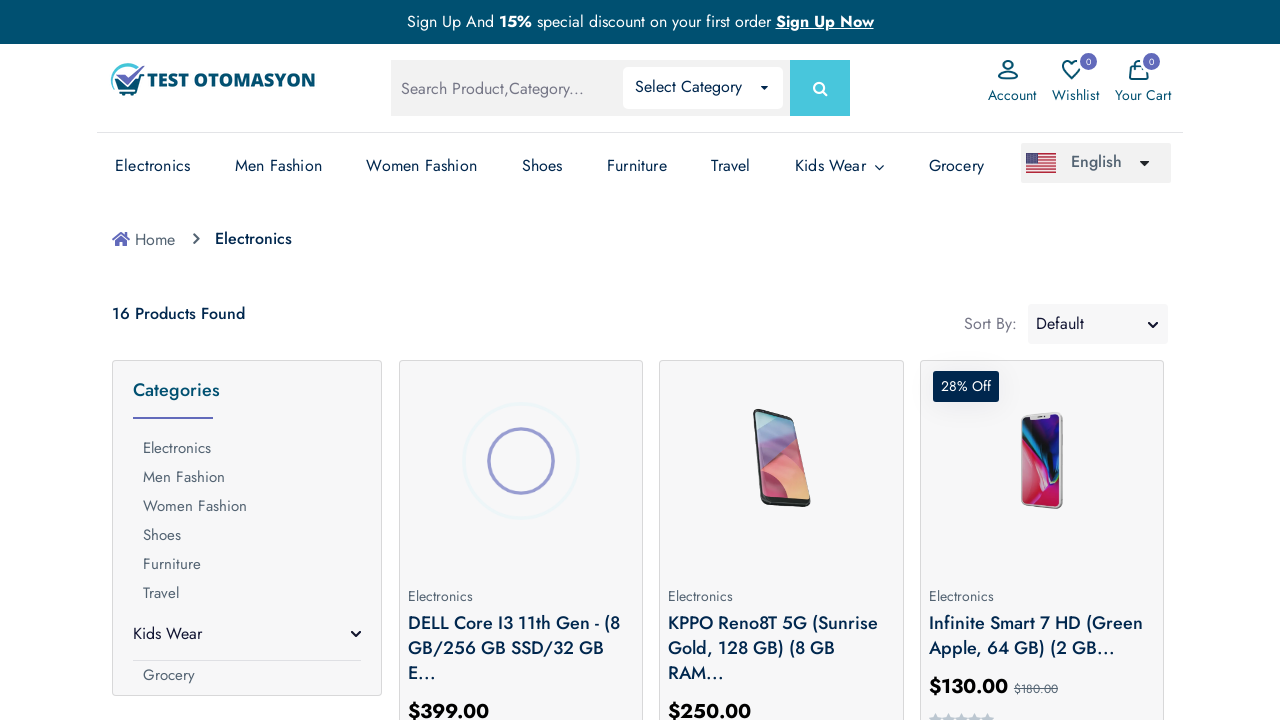

Verified new window title contains 'Electronics'
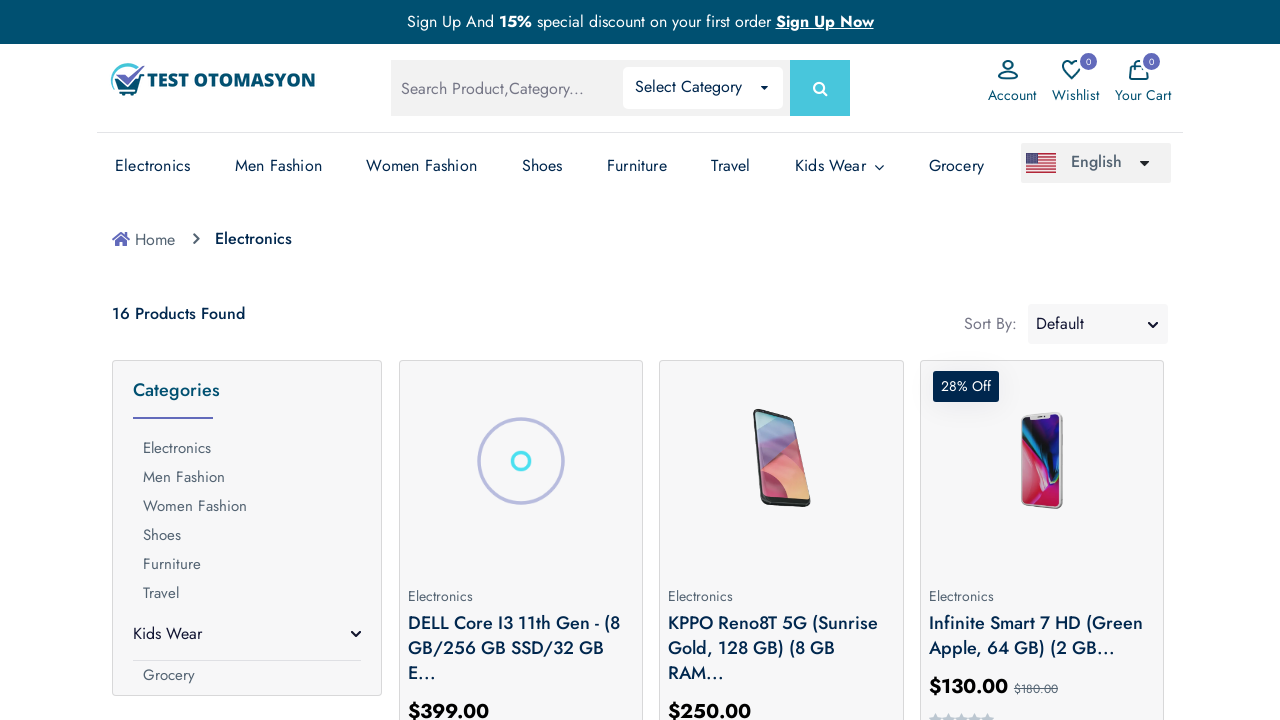

Verified 16 electronics products are displayed
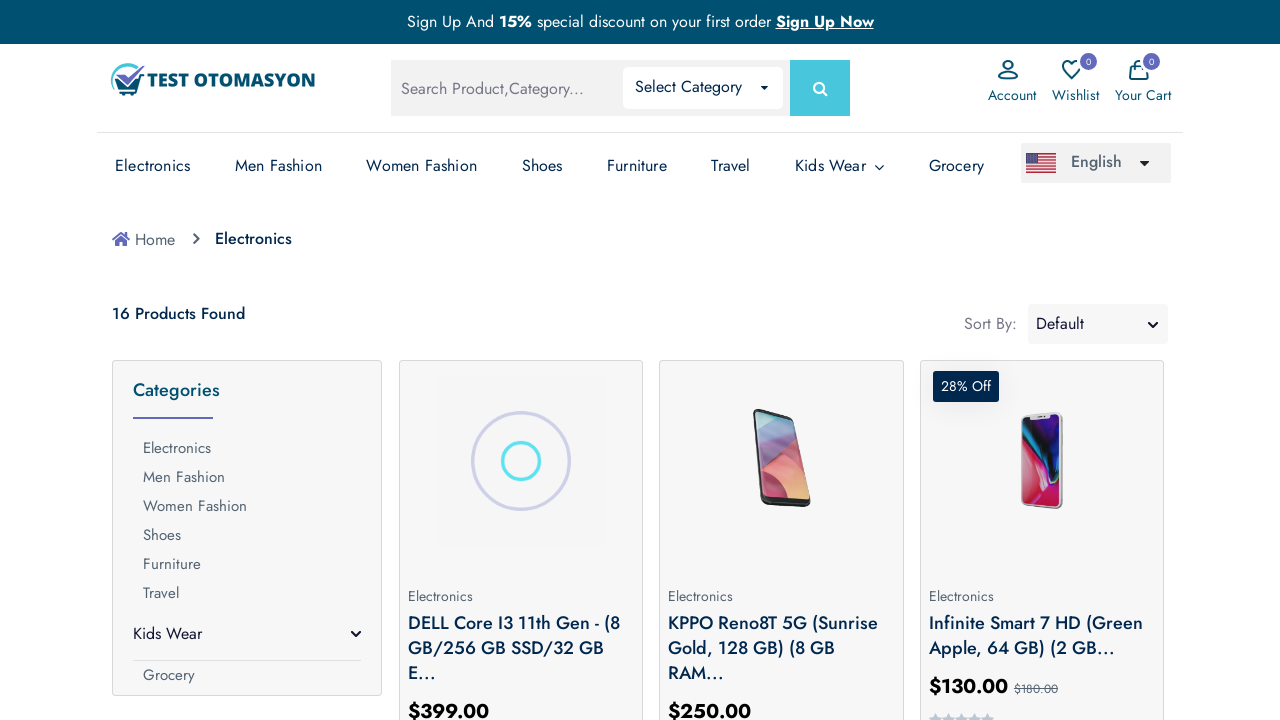

Switched back to original window
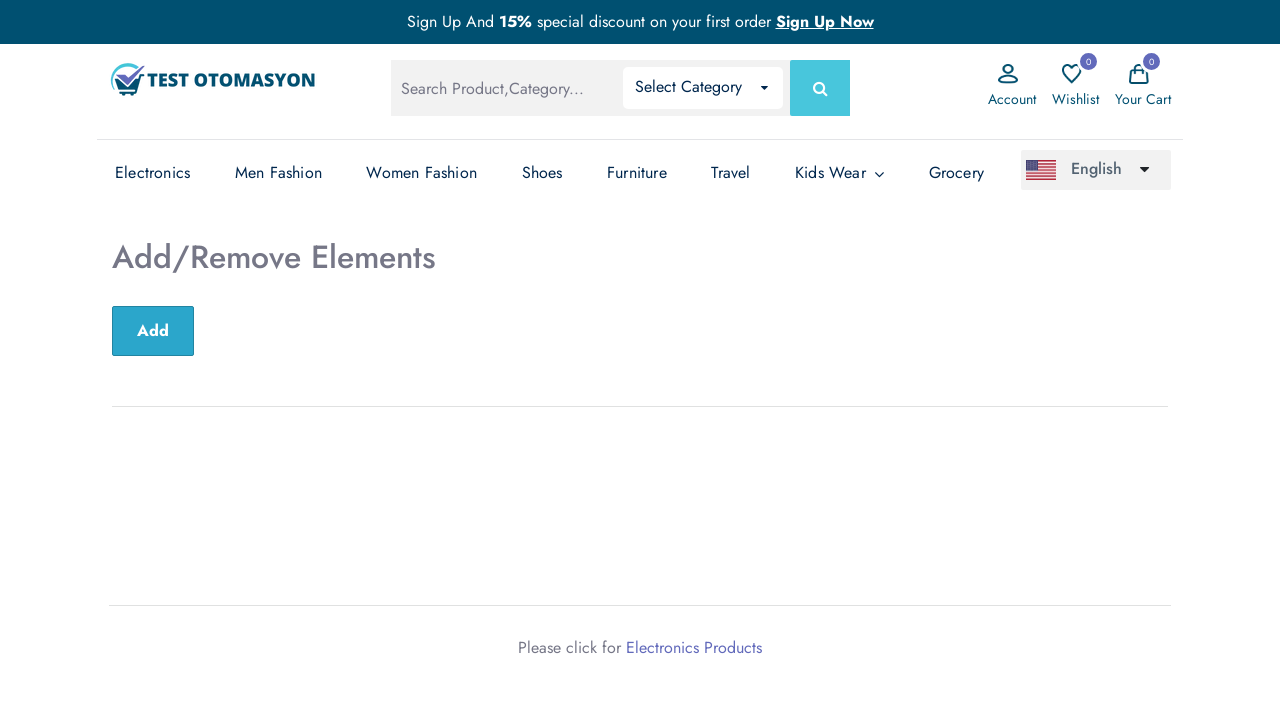

Verified original page URL contains 'addremove'
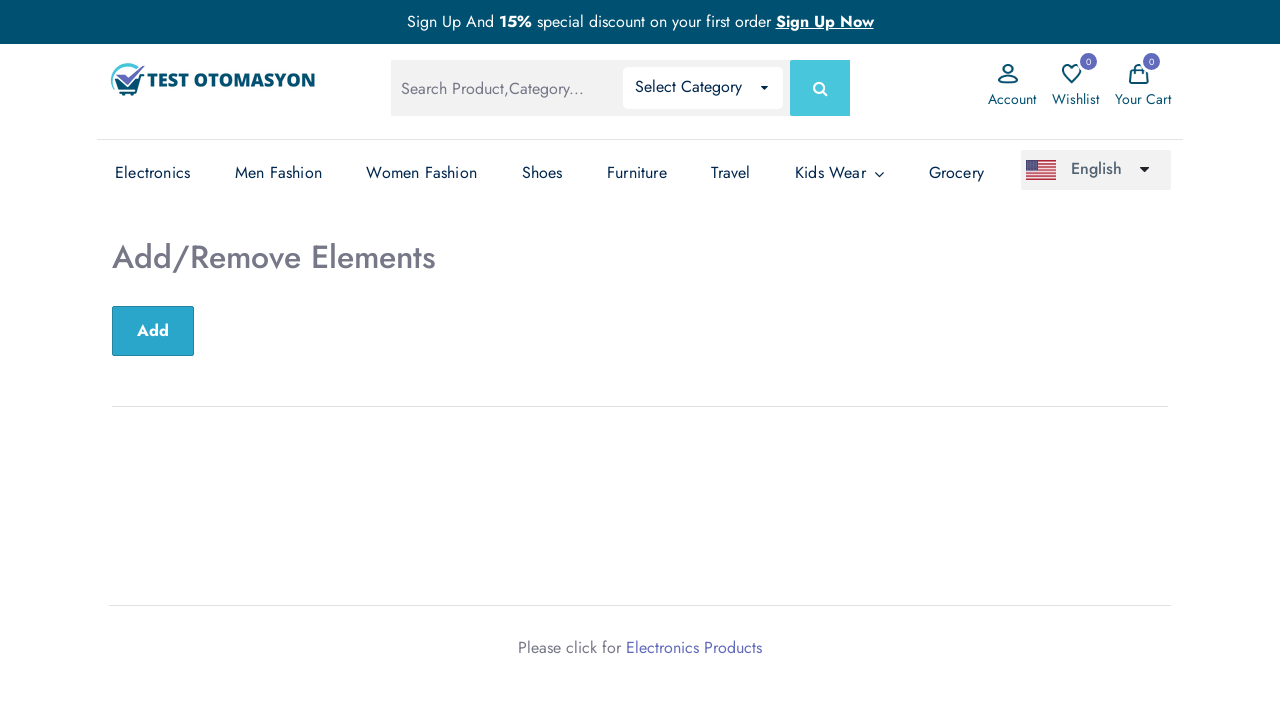

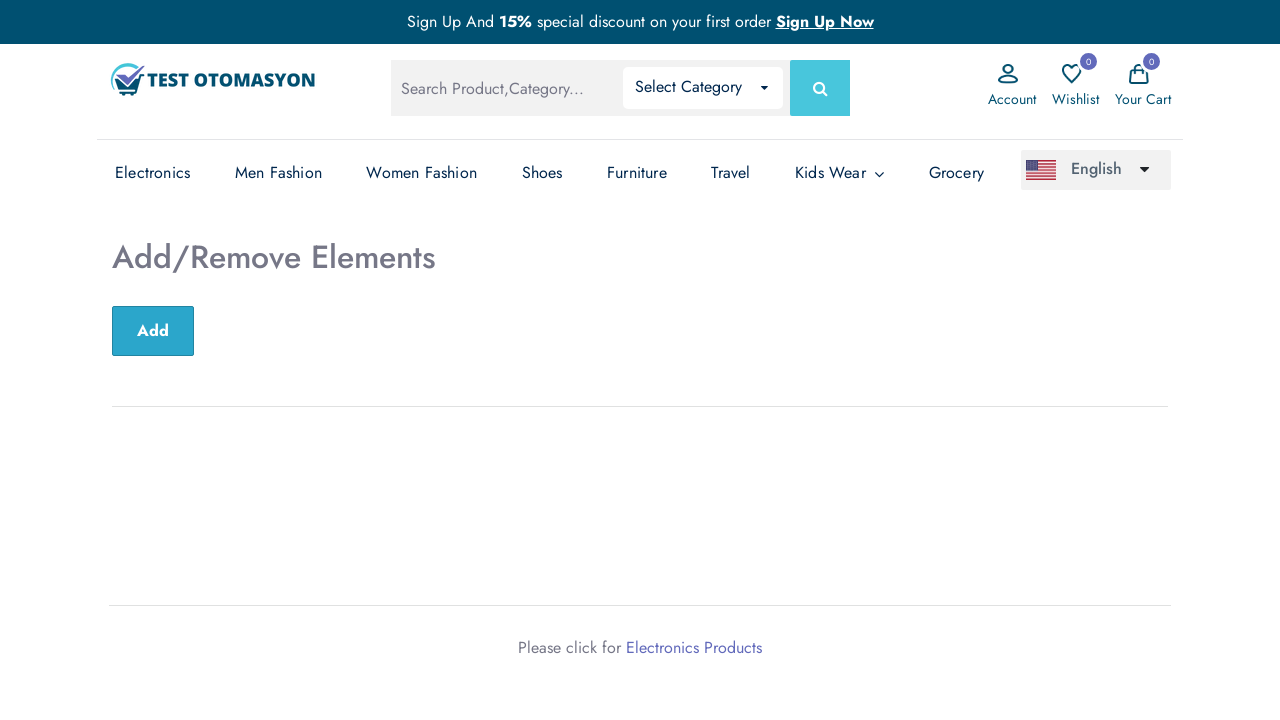